Navigates to JPL Space image page and clicks the full image button to view the featured image

Starting URL: https://data-class-jpl-space.s3.amazonaws.com/JPL_Space/index.html

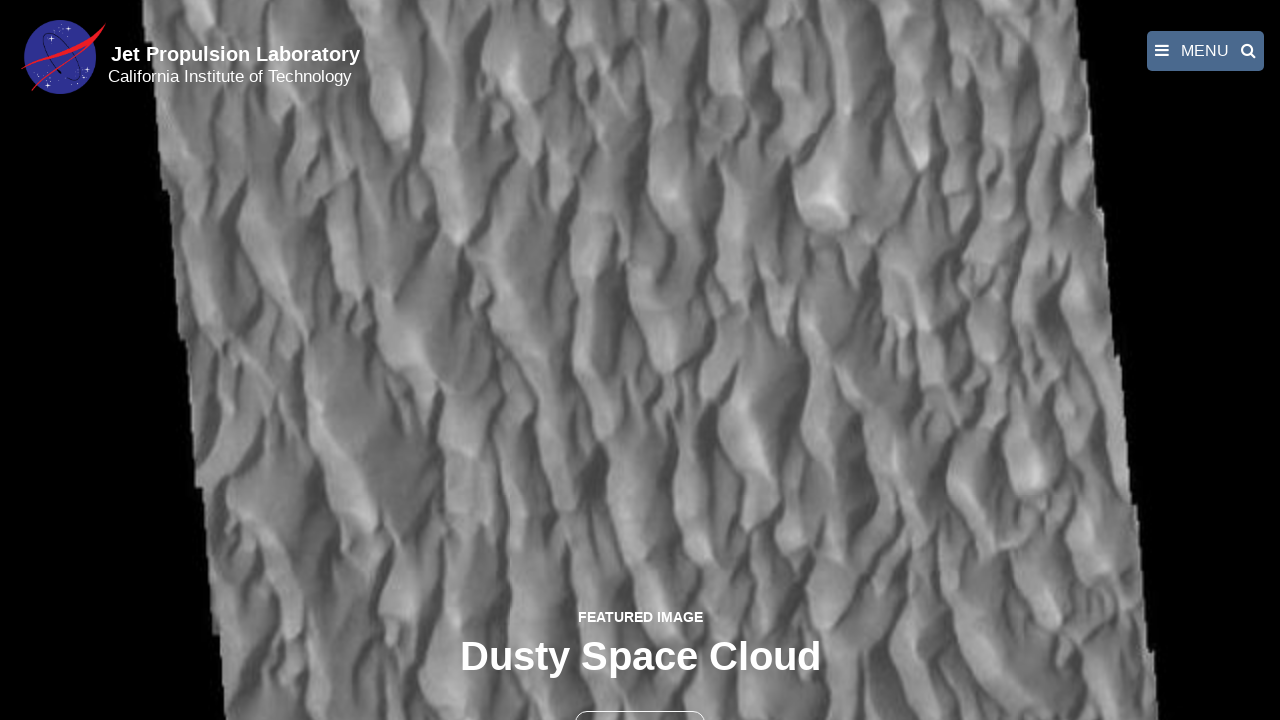

Navigated to JPL Space image page
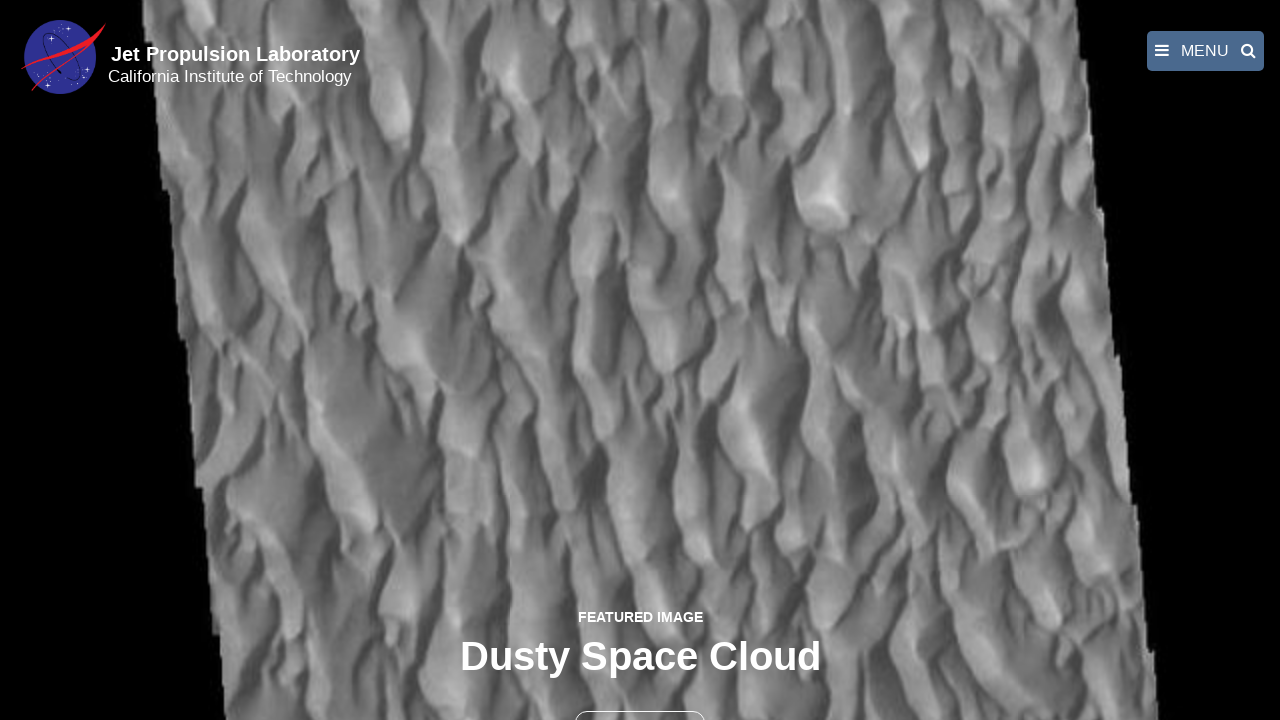

Clicked the full image button to view featured image at (640, 699) on button >> nth=1
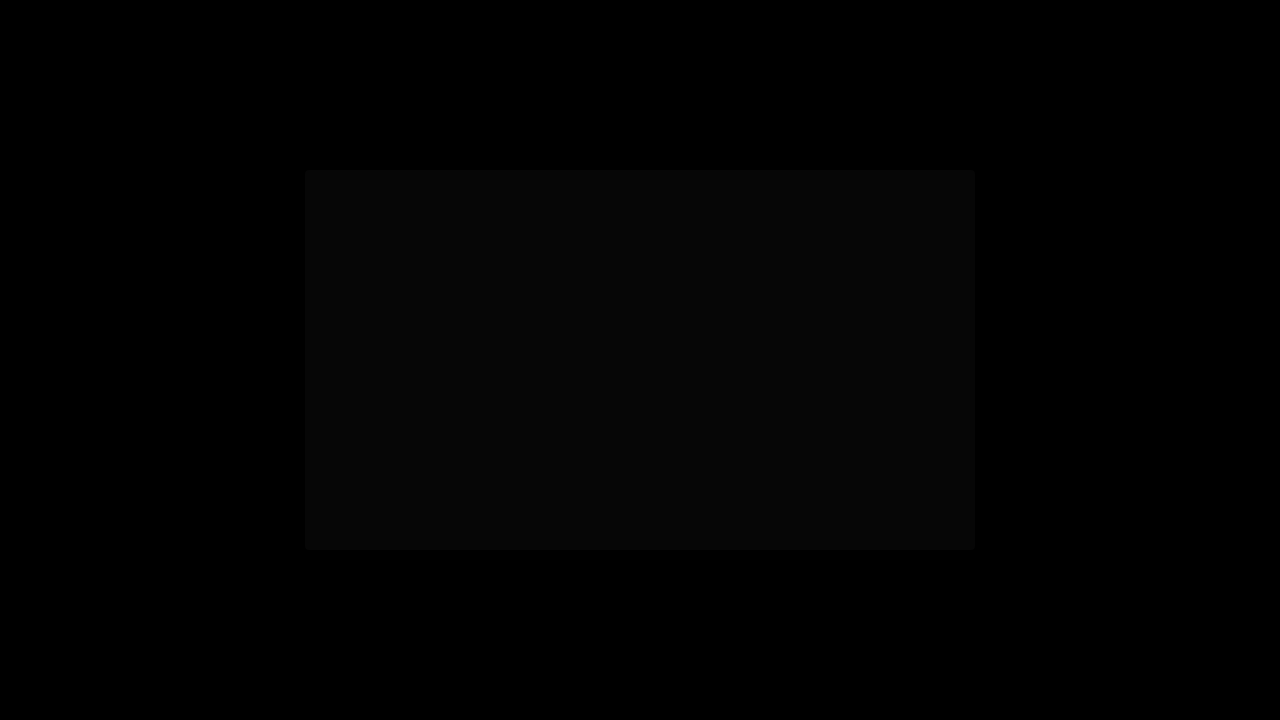

Featured image loaded successfully
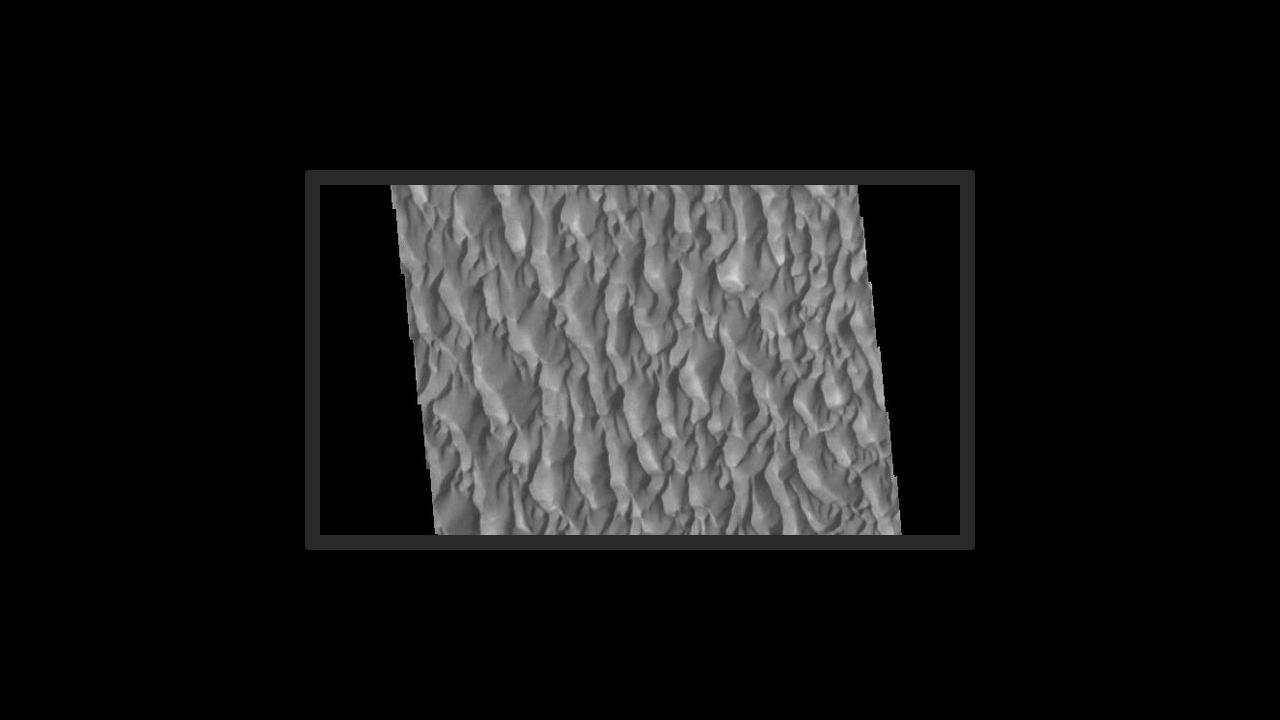

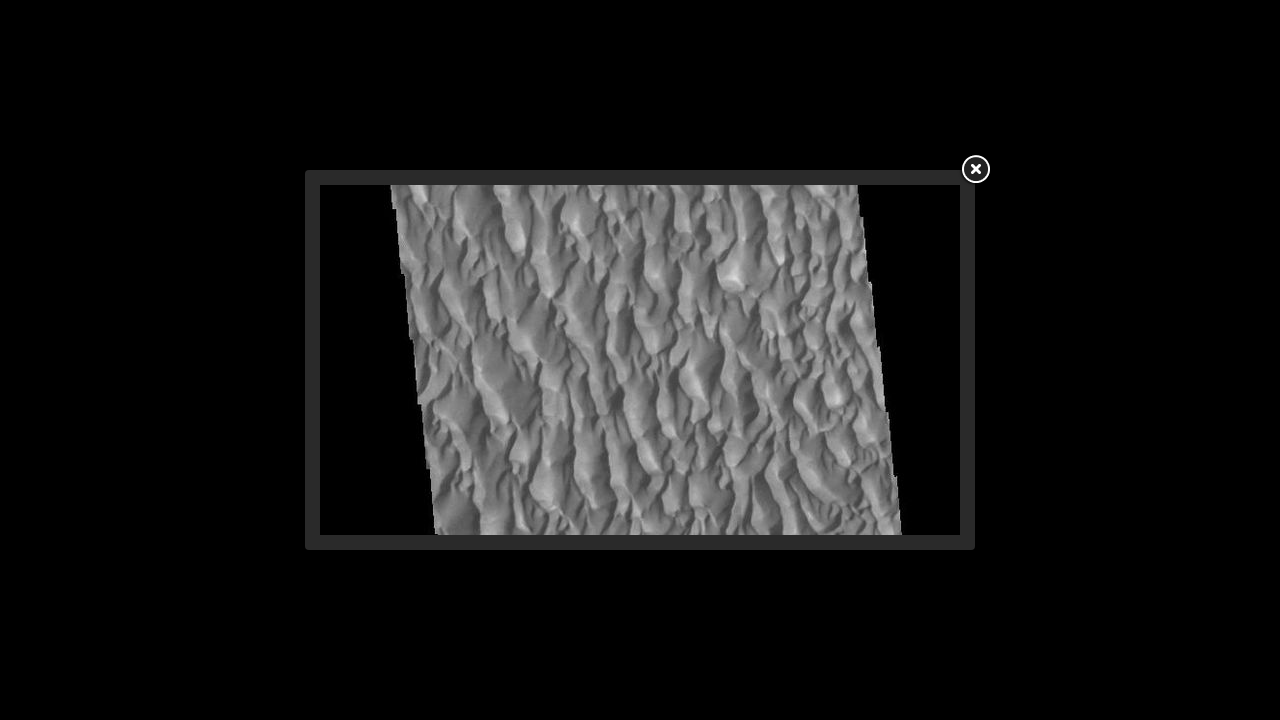